Tests various checkbox and radio button interactions on a practice automation website, including selecting all checkboxes, specific checkboxes, conditional selections, and radio button selection

Starting URL: https://testautomationpractice.blogspot.com/

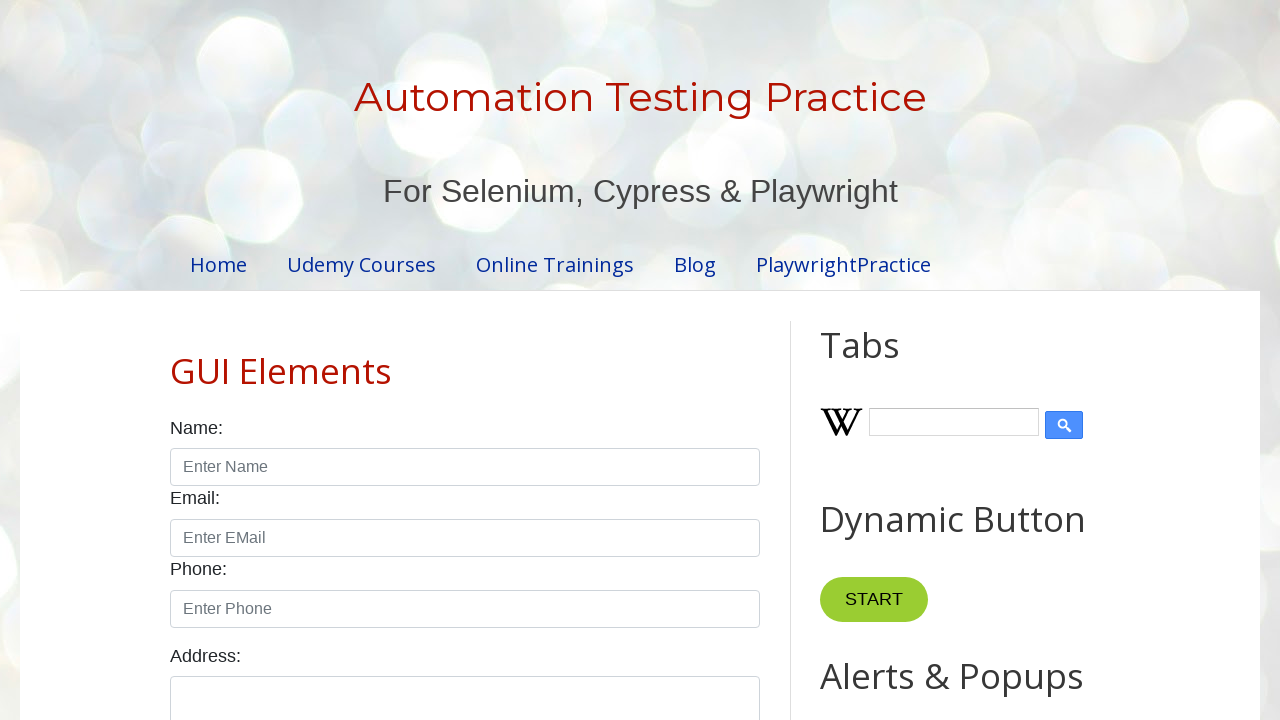

Located all checkboxes in the product table
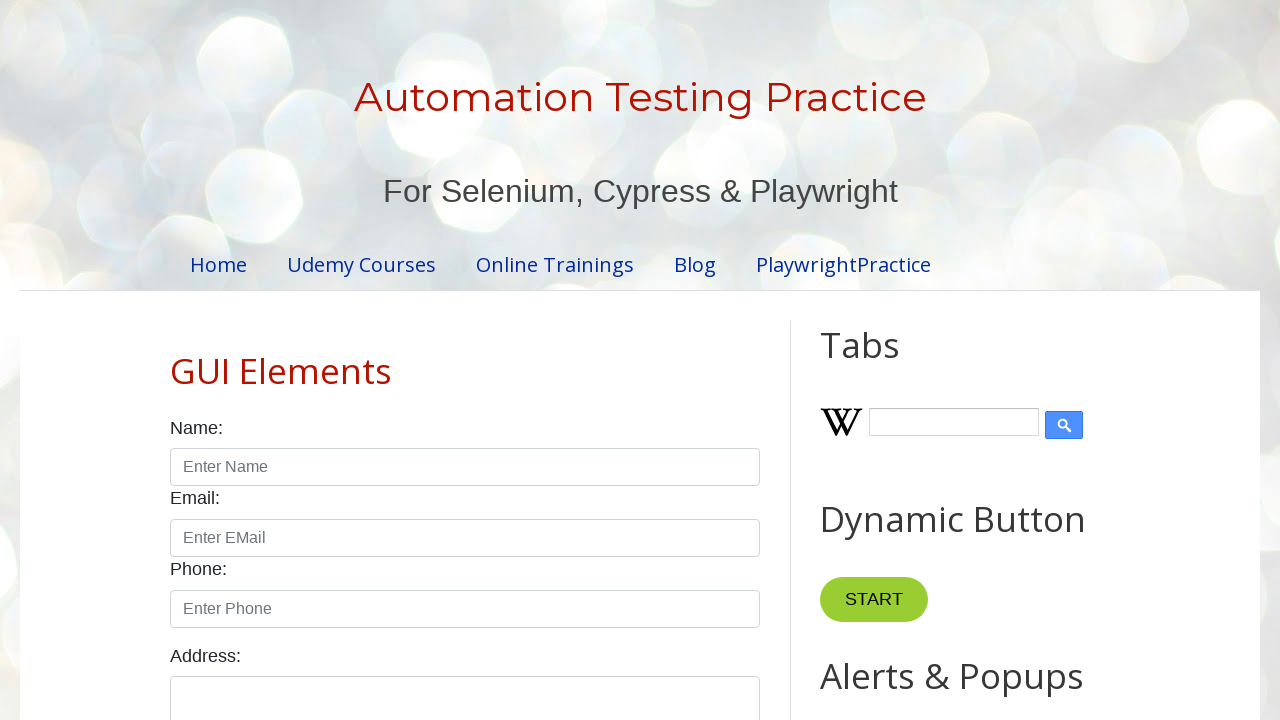

Clicked a checkbox to select it at (651, 361) on xpath=//table[@id='productTable']//tbody//tr//td[4]//input[@type='checkbox'] >> 
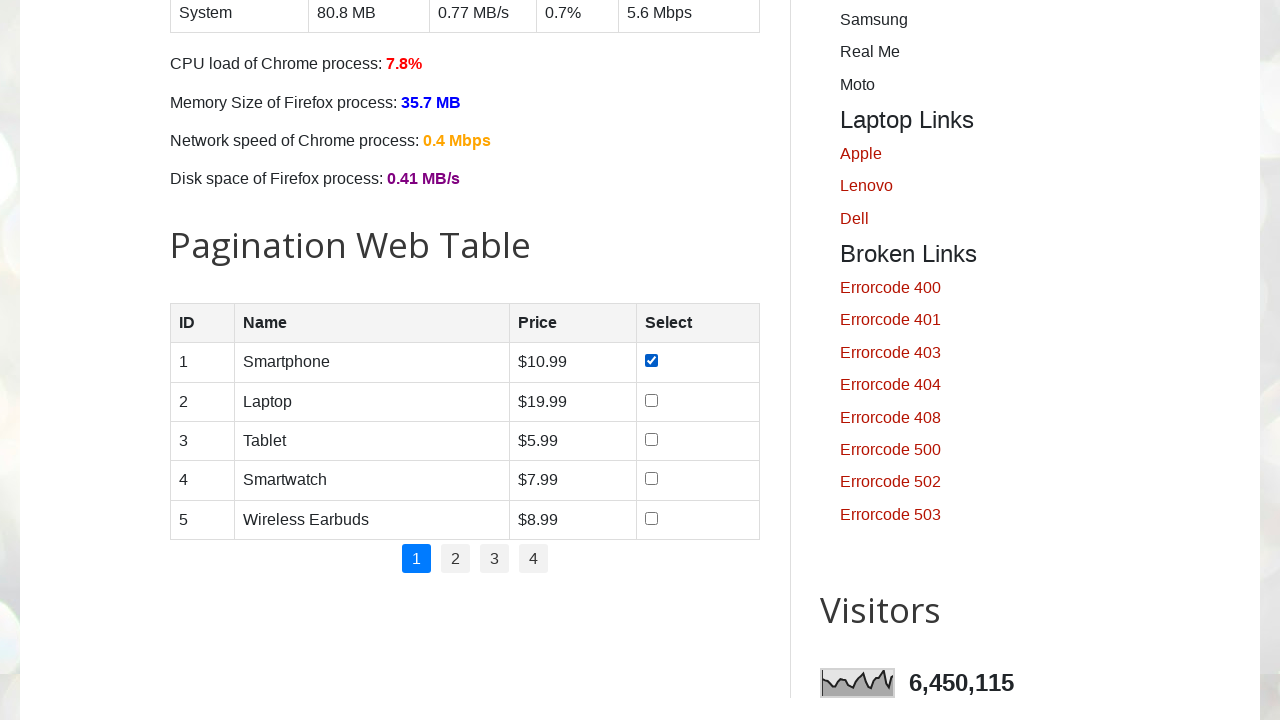

Clicked a checkbox to select it at (651, 400) on xpath=//table[@id='productTable']//tbody//tr//td[4]//input[@type='checkbox'] >> 
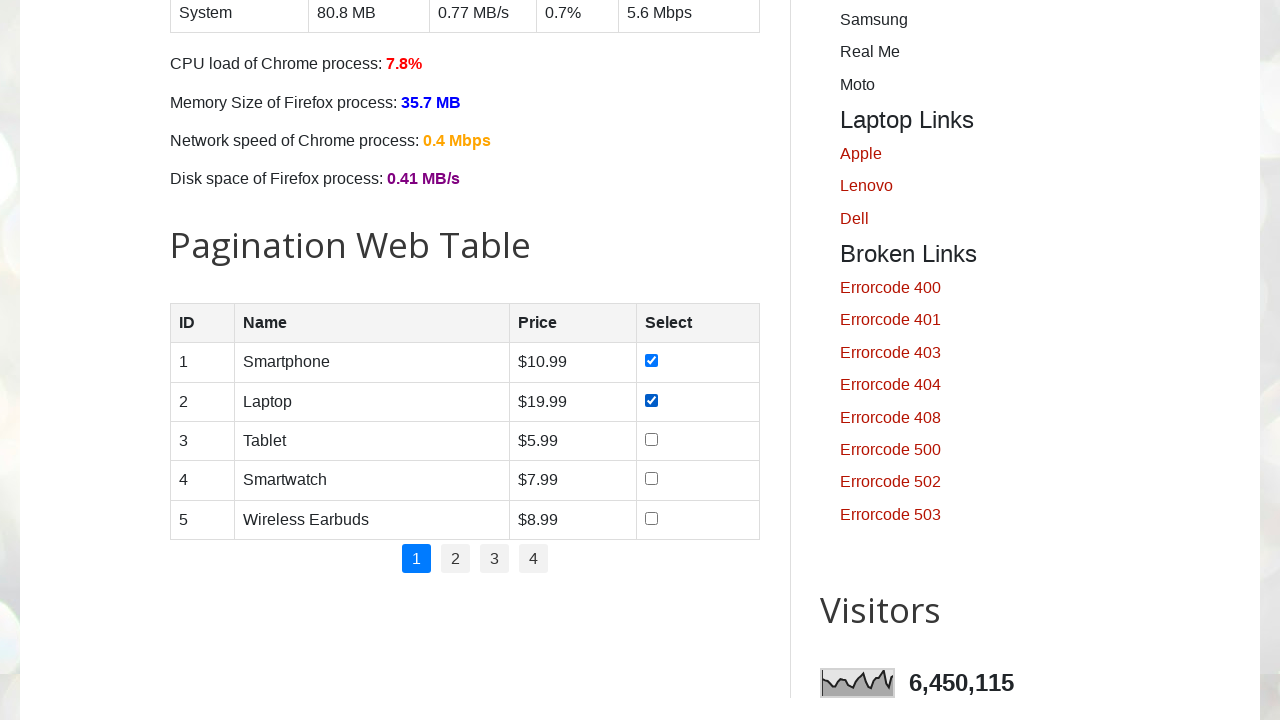

Clicked a checkbox to select it at (651, 439) on xpath=//table[@id='productTable']//tbody//tr//td[4]//input[@type='checkbox'] >> 
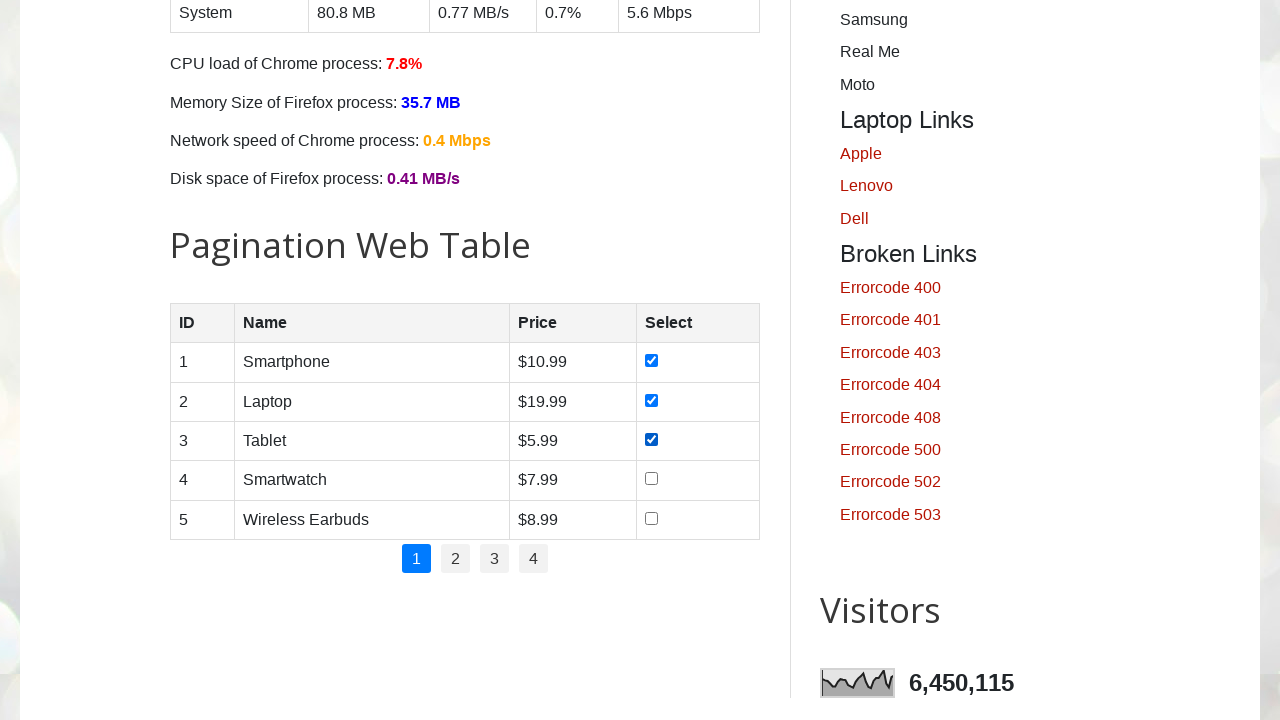

Clicked a checkbox to select it at (651, 479) on xpath=//table[@id='productTable']//tbody//tr//td[4]//input[@type='checkbox'] >> 
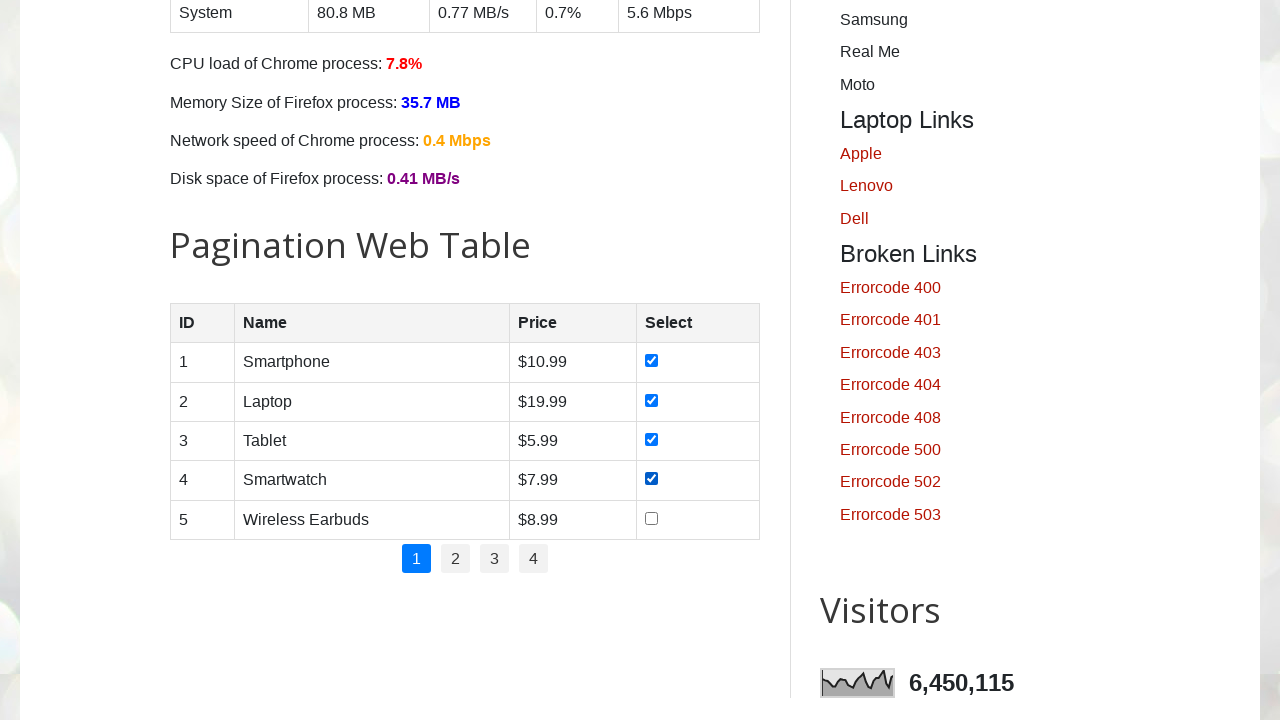

Clicked a checkbox to select it at (651, 518) on xpath=//table[@id='productTable']//tbody//tr//td[4]//input[@type='checkbox'] >> 
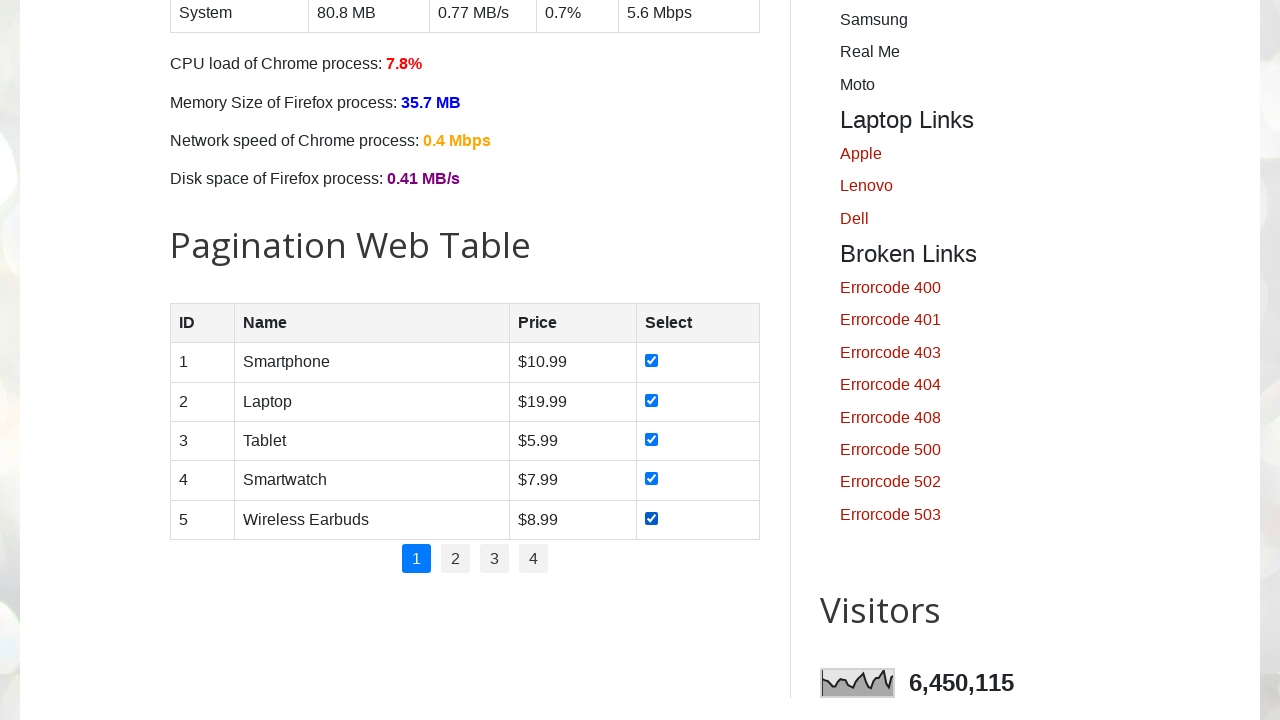

Waited 2 seconds after selecting all checkboxes
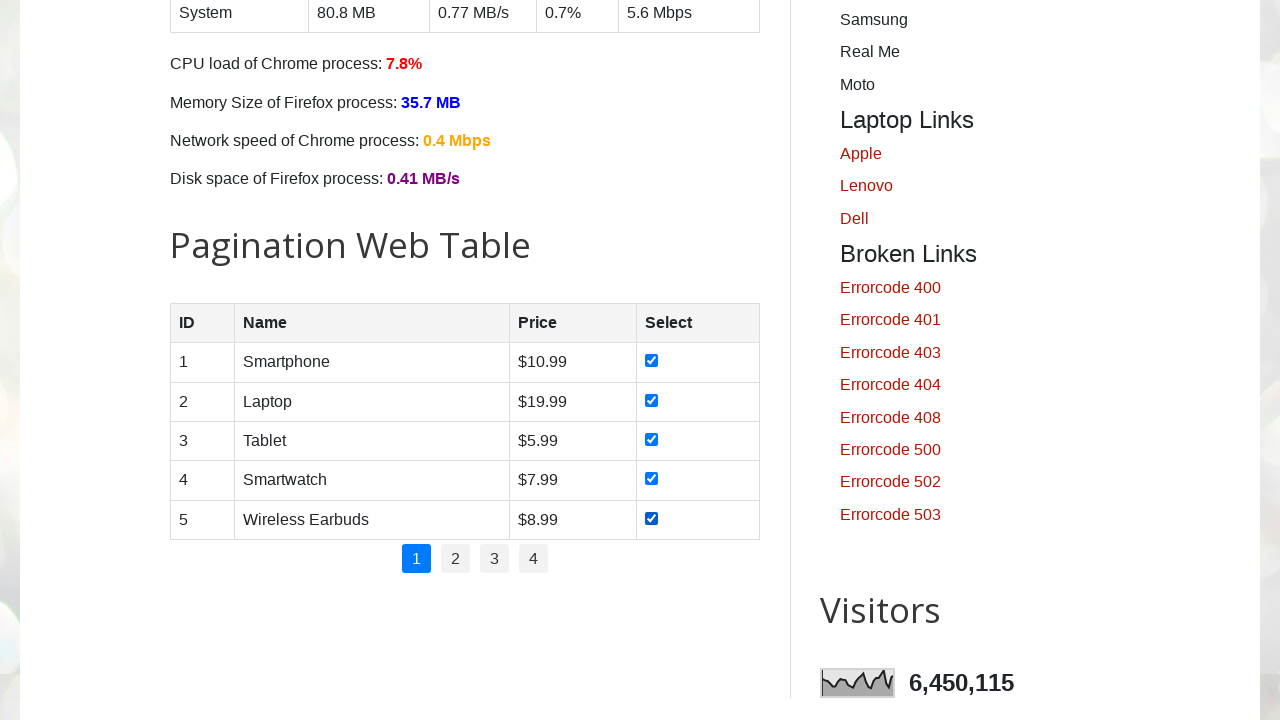

Unchecked a checkbox at (651, 361) on xpath=//table[@id='productTable']//tbody//tr//td[4]//input[@type='checkbox'] >> 
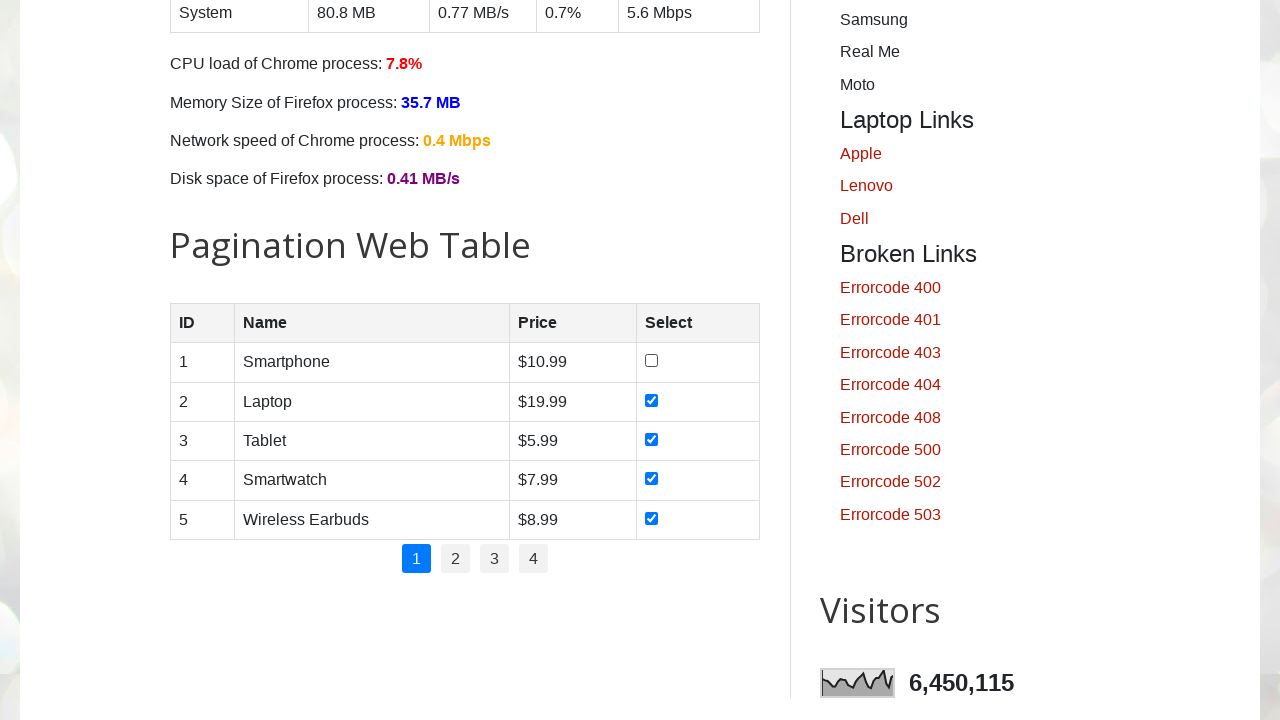

Unchecked a checkbox at (651, 400) on xpath=//table[@id='productTable']//tbody//tr//td[4]//input[@type='checkbox'] >> 
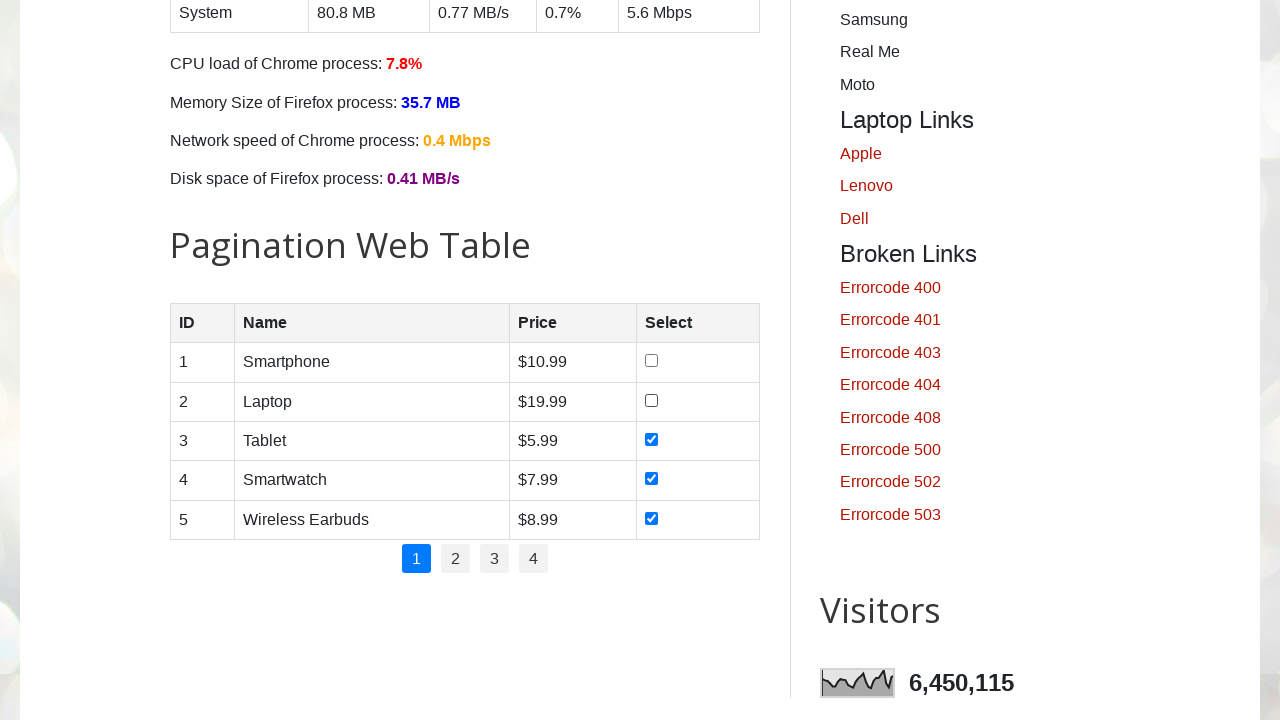

Unchecked a checkbox at (651, 439) on xpath=//table[@id='productTable']//tbody//tr//td[4]//input[@type='checkbox'] >> 
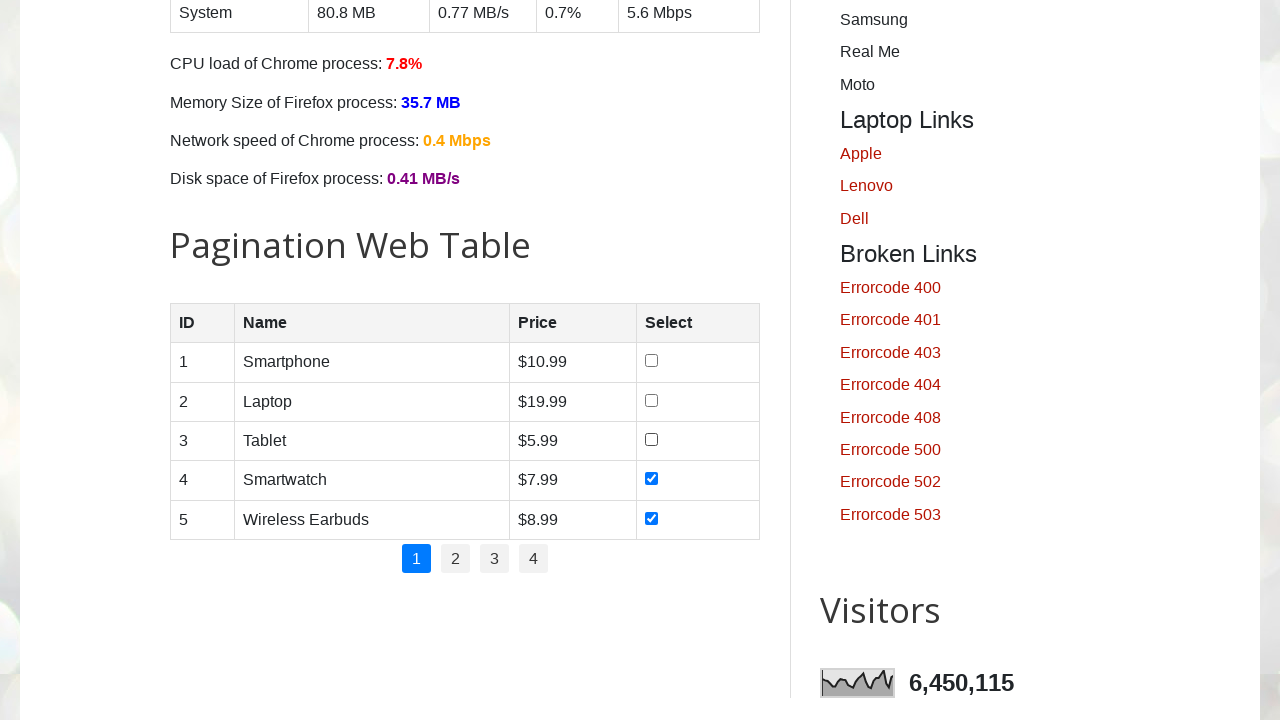

Unchecked a checkbox at (651, 479) on xpath=//table[@id='productTable']//tbody//tr//td[4]//input[@type='checkbox'] >> 
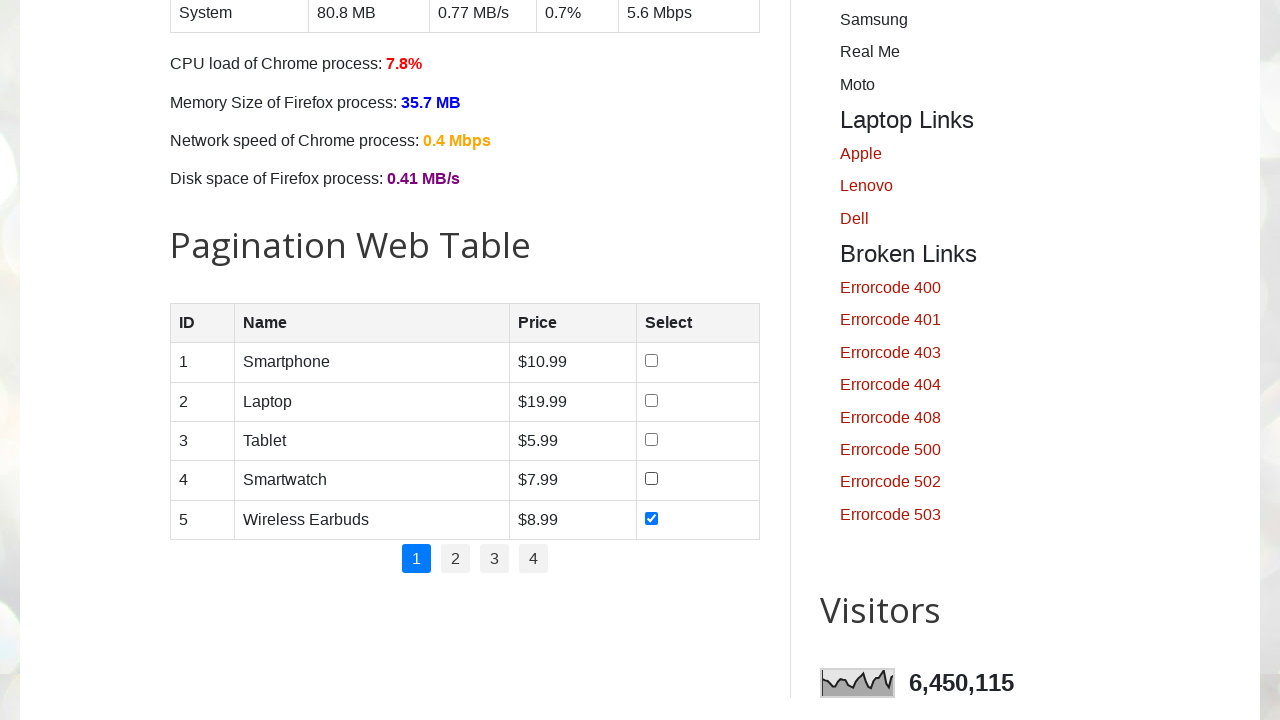

Unchecked a checkbox at (651, 518) on xpath=//table[@id='productTable']//tbody//tr//td[4]//input[@type='checkbox'] >> 
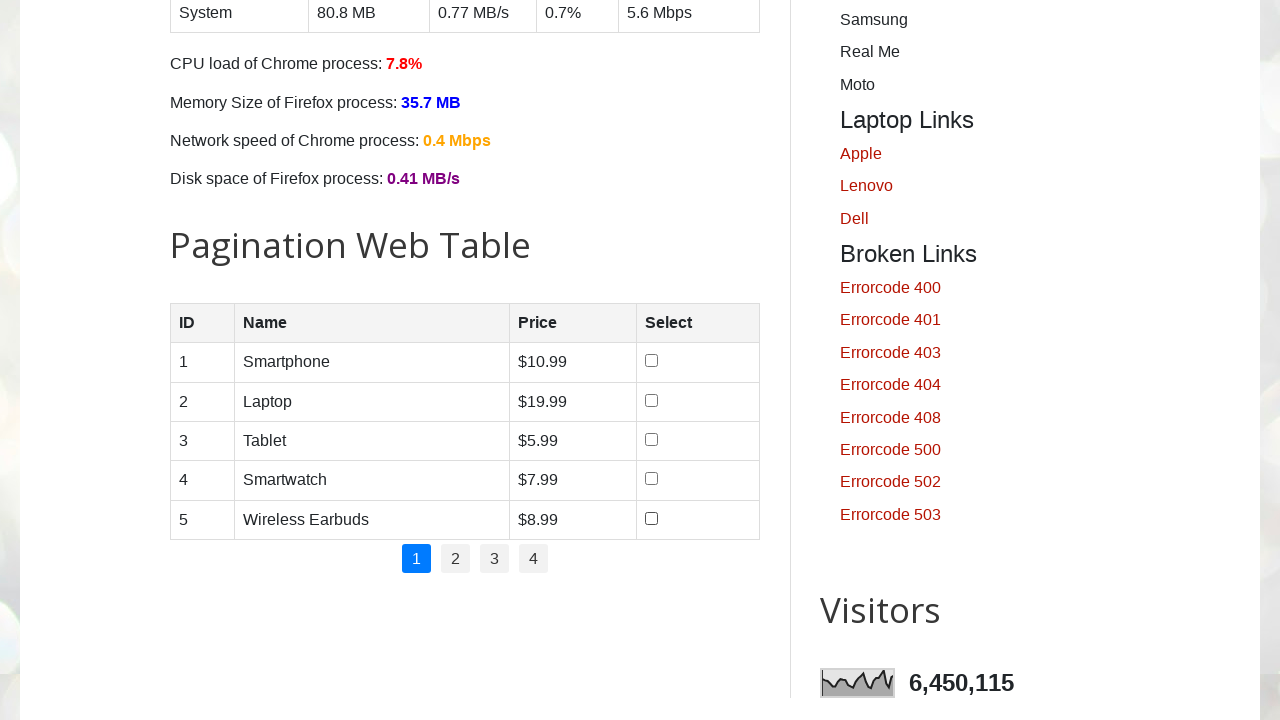

Selected checkbox at index 0 at (651, 361) on xpath=//table[@id='productTable']//tbody//tr//td[4]//input[@type='checkbox'] >> 
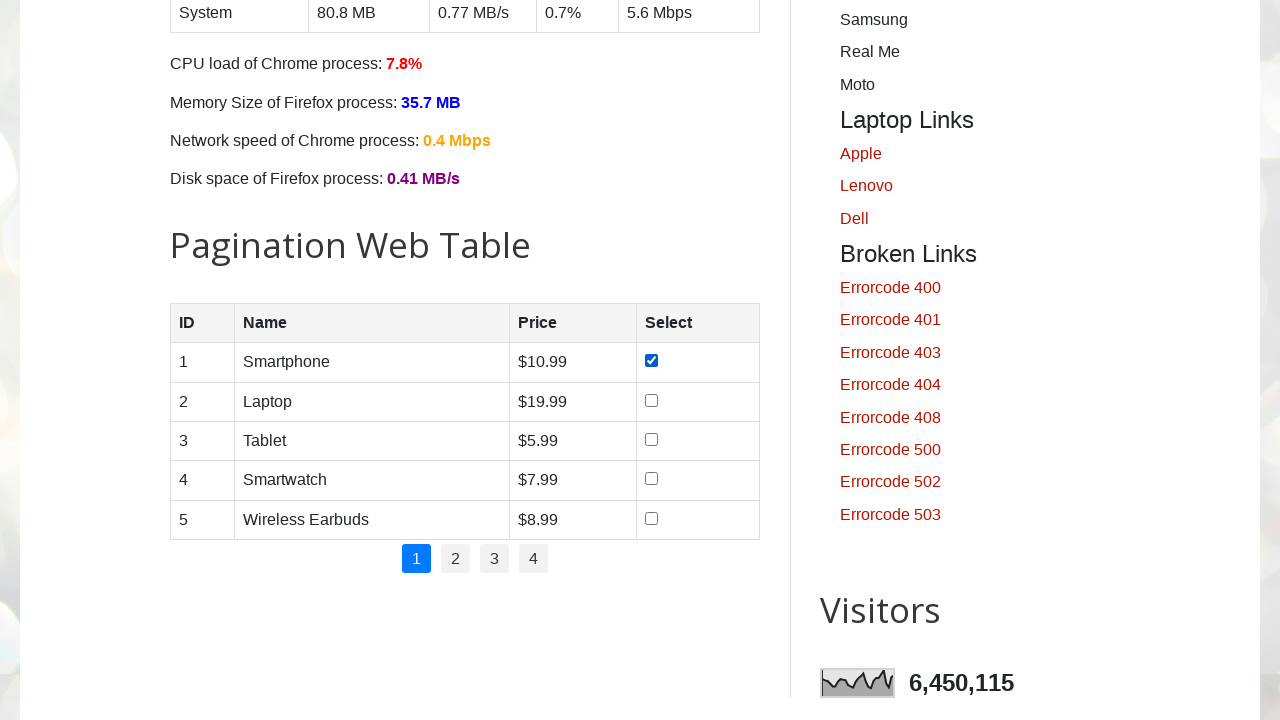

Selected checkbox at index 1 at (651, 400) on xpath=//table[@id='productTable']//tbody//tr//td[4]//input[@type='checkbox'] >> 
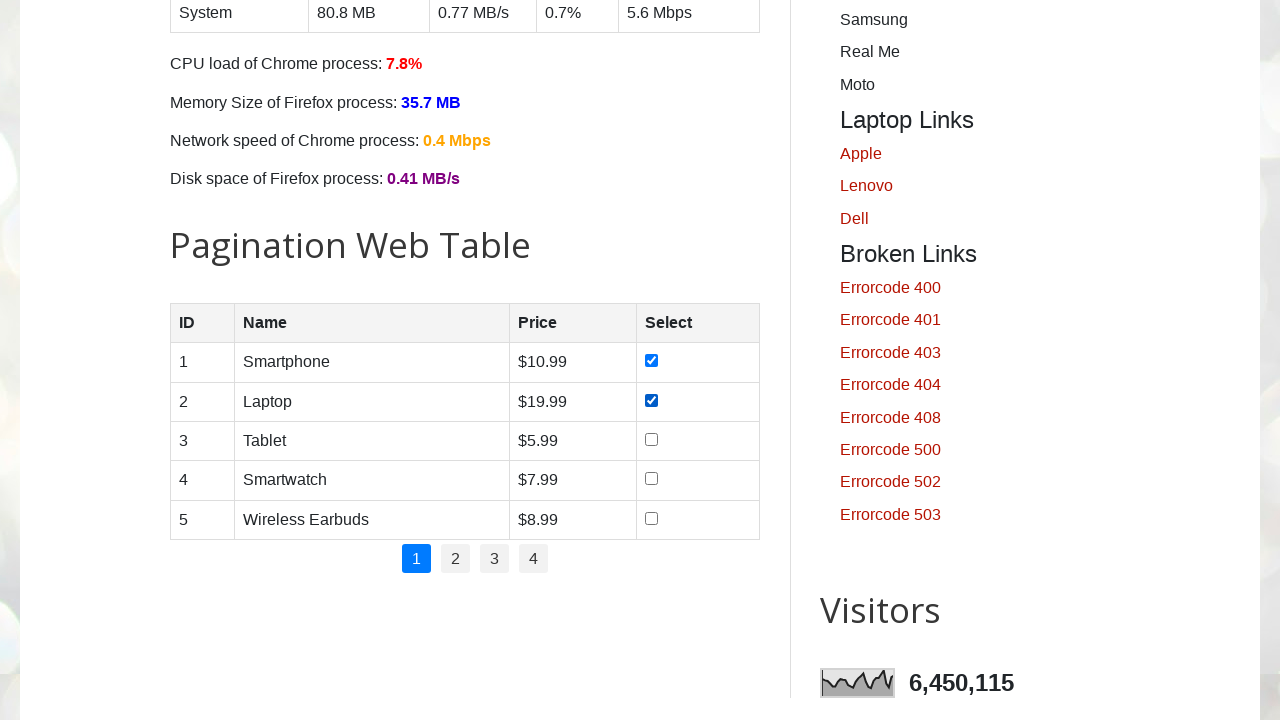

Waited 2 seconds after selecting first 2 checkboxes
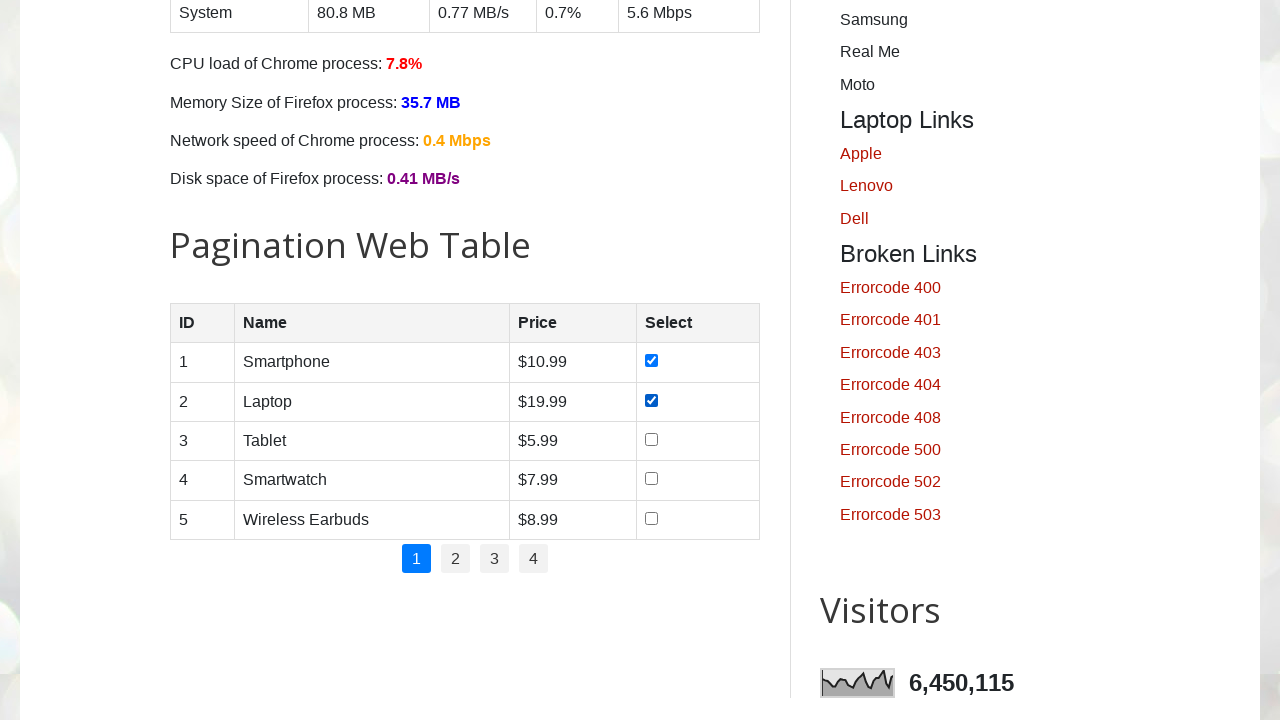

Unchecked checkbox at index 0 at (651, 361) on xpath=//table[@id='productTable']//tbody//tr//td[4]//input[@type='checkbox'] >> 
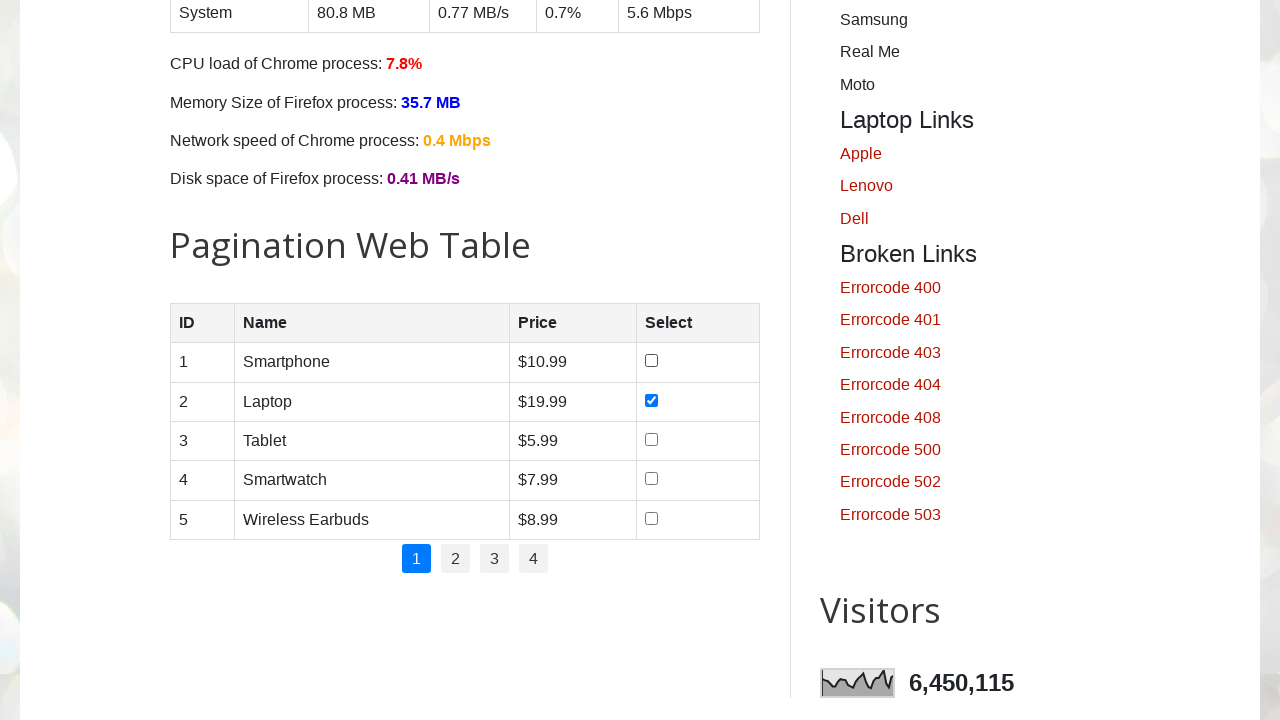

Unchecked checkbox at index 1 at (651, 400) on xpath=//table[@id='productTable']//tbody//tr//td[4]//input[@type='checkbox'] >> 
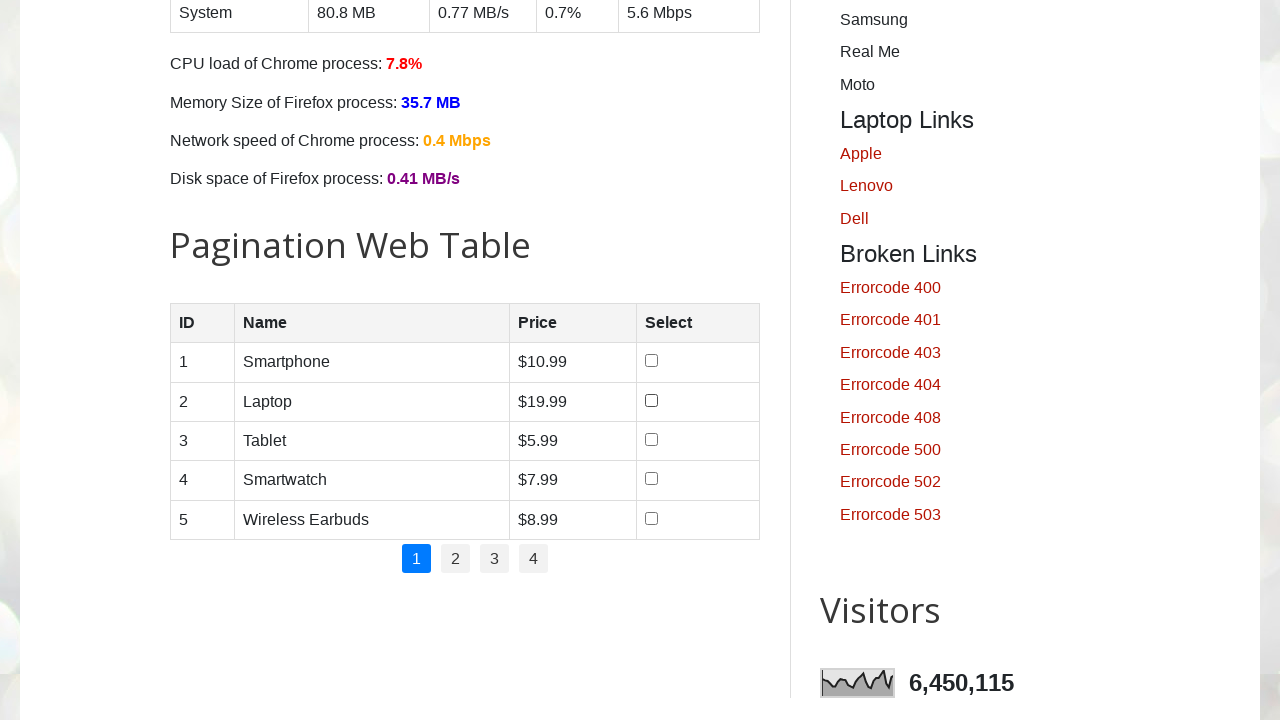

Selected checkbox at index 2 at (651, 439) on xpath=//table[@id='productTable']//tbody//tr//td[4]//input[@type='checkbox'] >> 
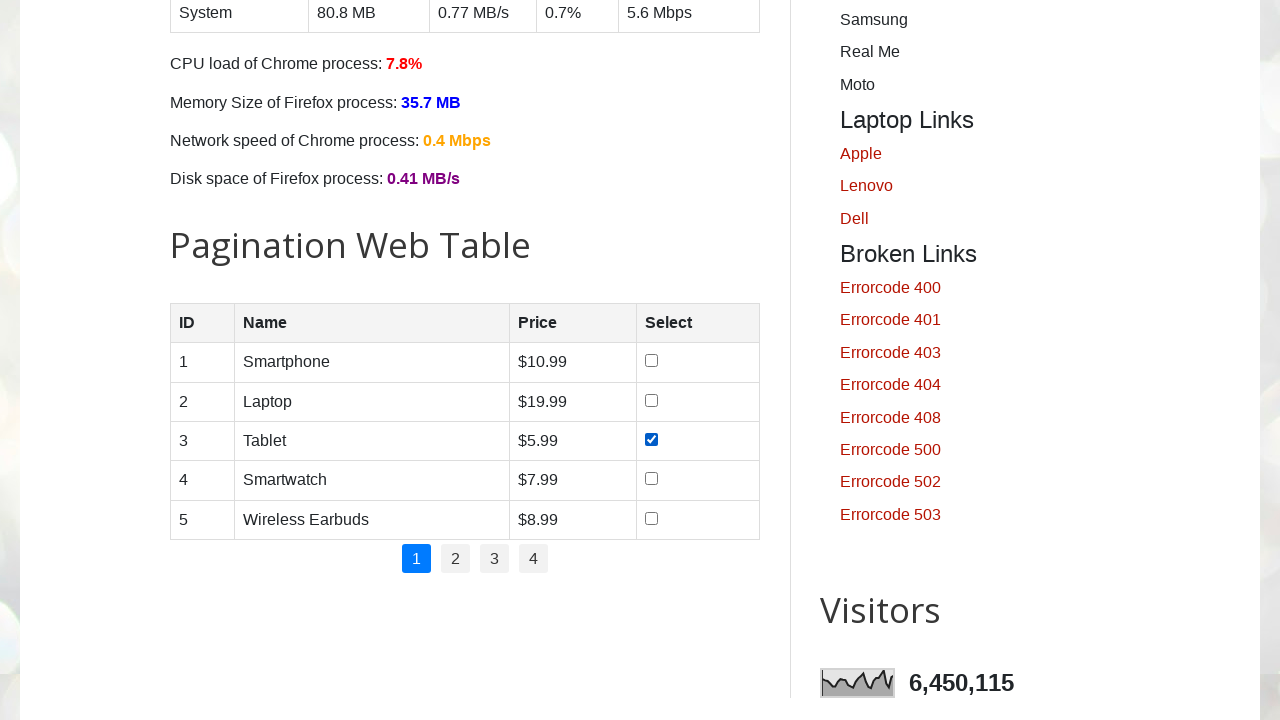

Selected checkbox at index 3 at (651, 479) on xpath=//table[@id='productTable']//tbody//tr//td[4]//input[@type='checkbox'] >> 
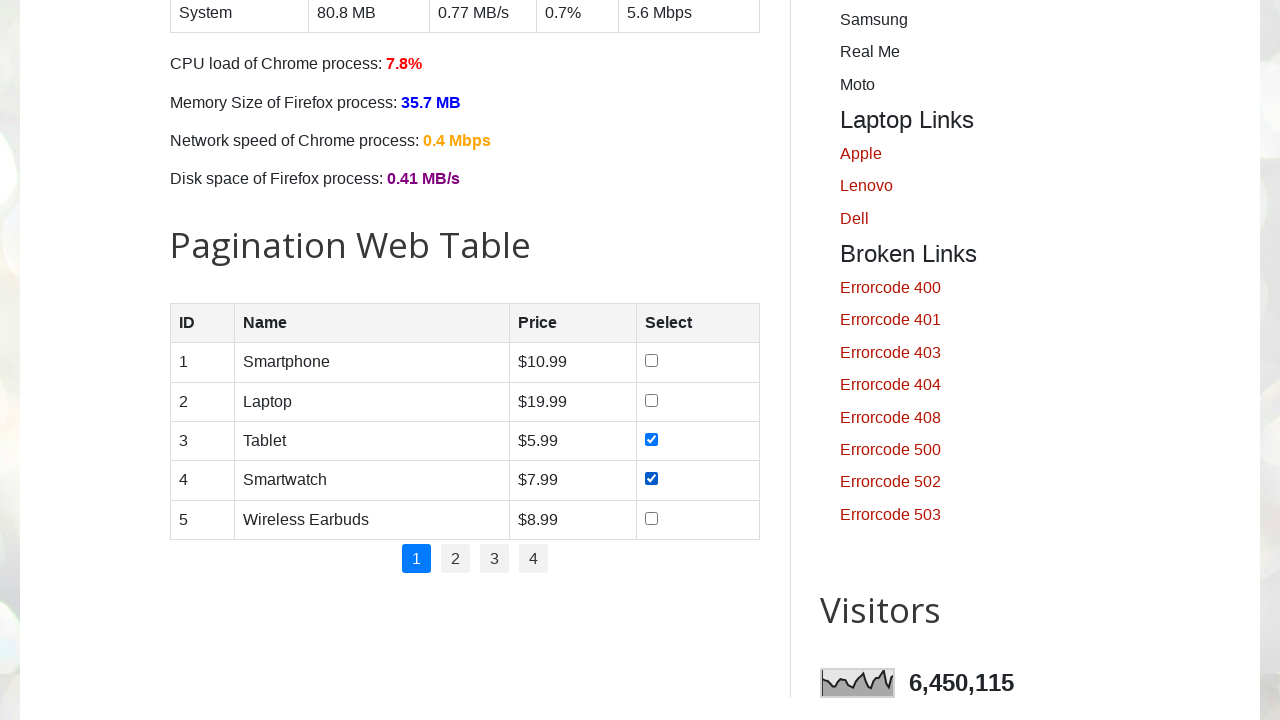

Selected checkbox at index 4 at (651, 518) on xpath=//table[@id='productTable']//tbody//tr//td[4]//input[@type='checkbox'] >> 
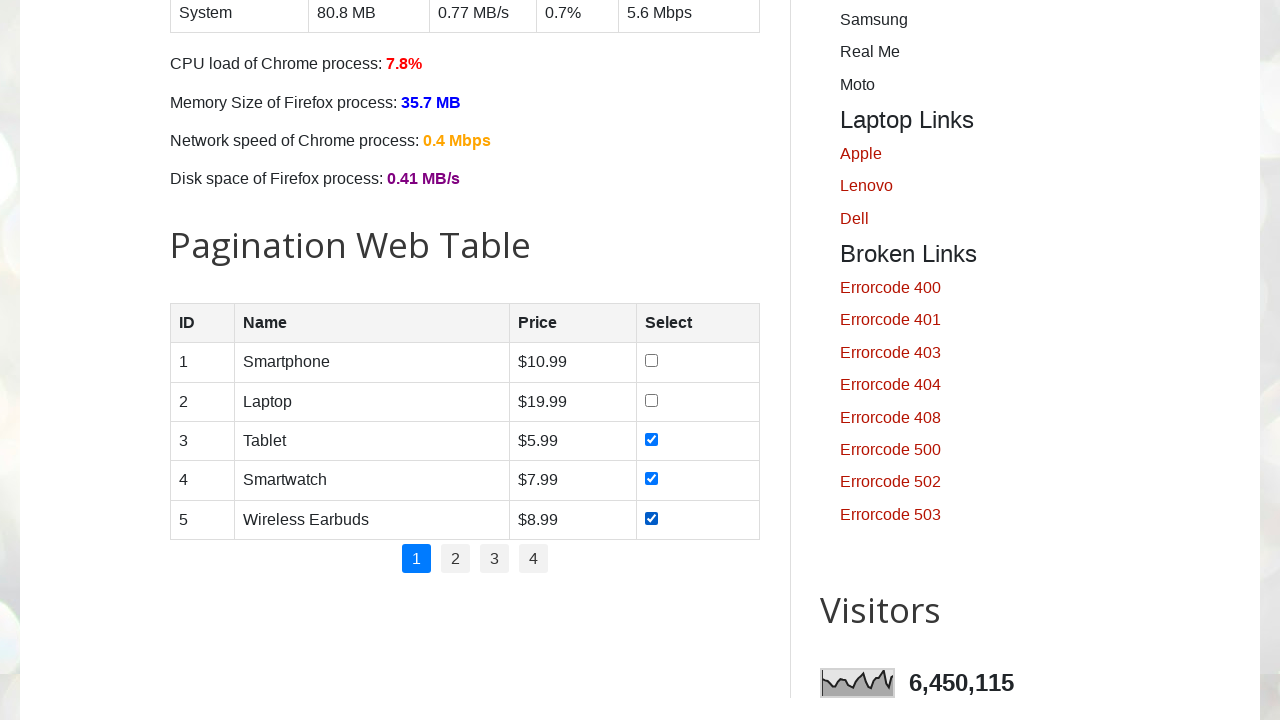

Selected the male radio button at (176, 360) on xpath=//input[@id='male']
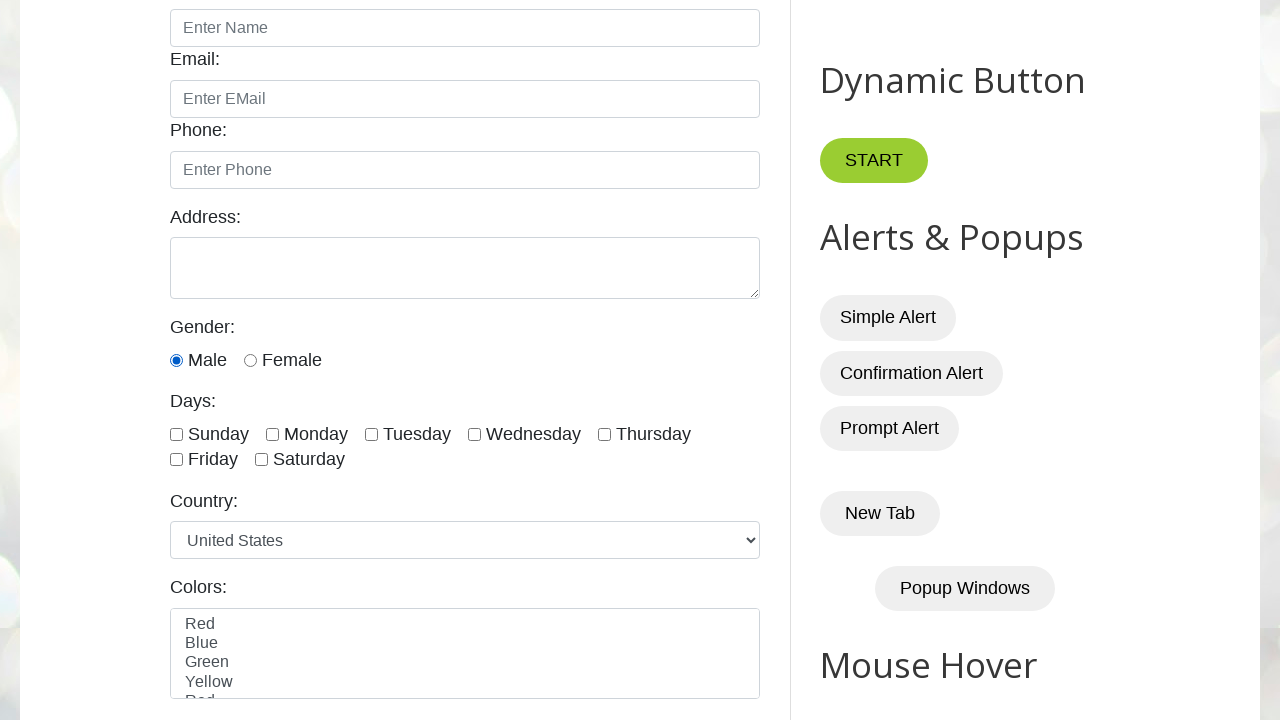

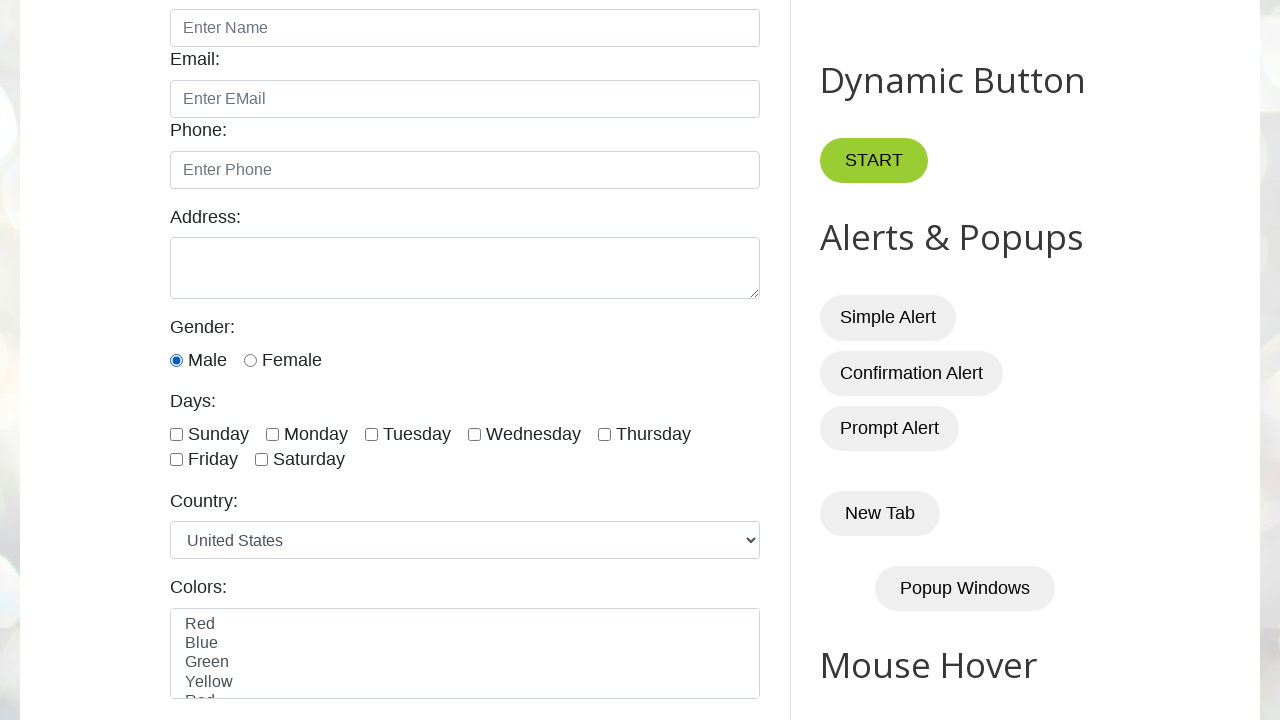